Opens the LambdaTest website homepage and waits for the page to load

Starting URL: https://www.lambdatest.com/

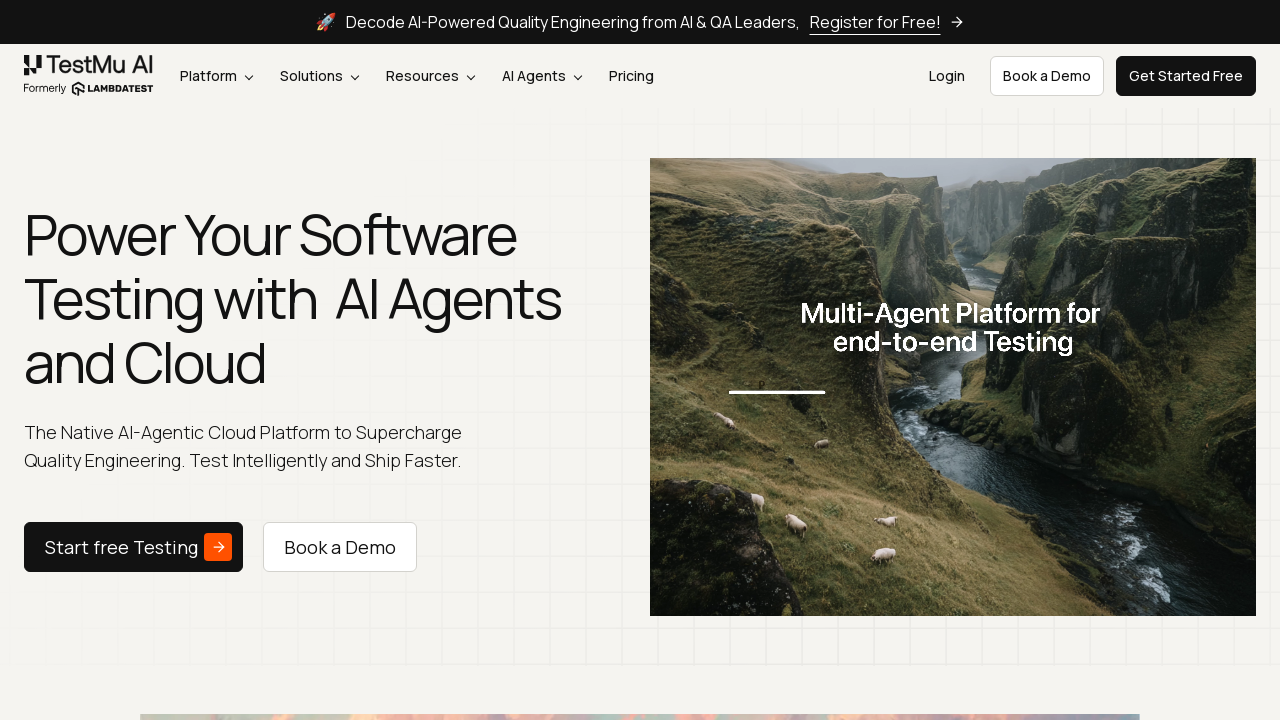

Waited for LambdaTest homepage to load (DOM content loaded)
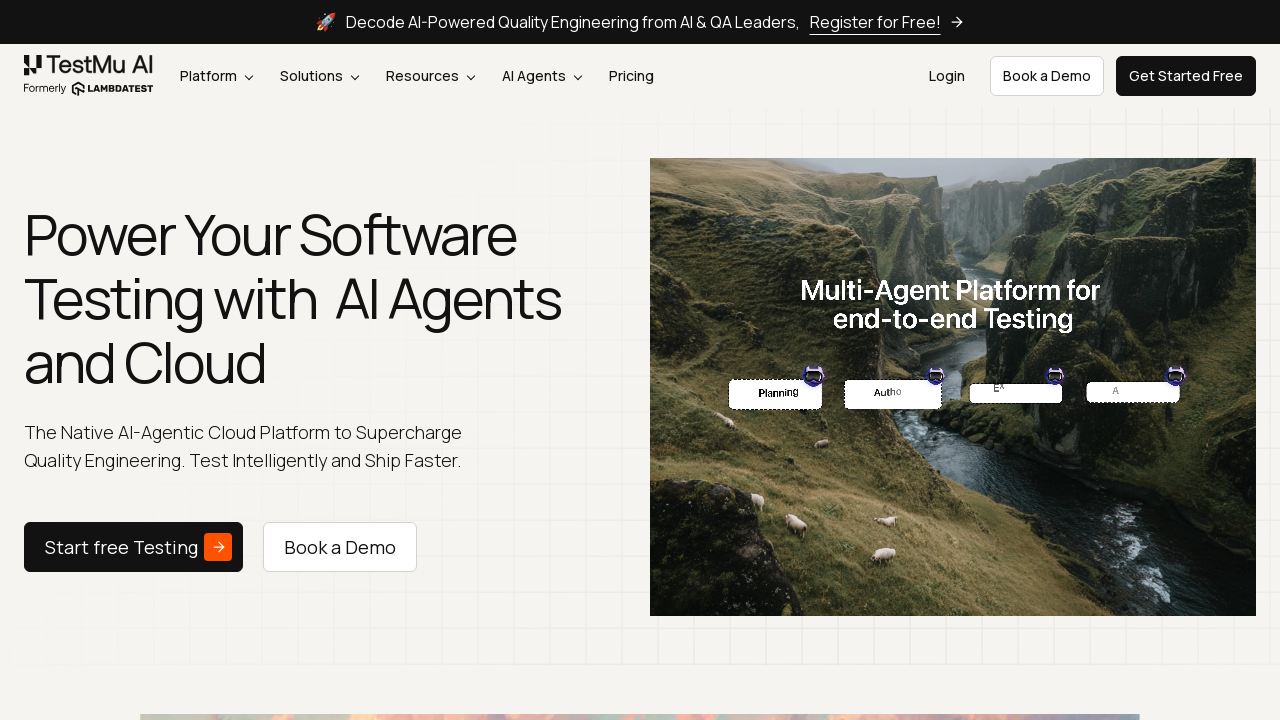

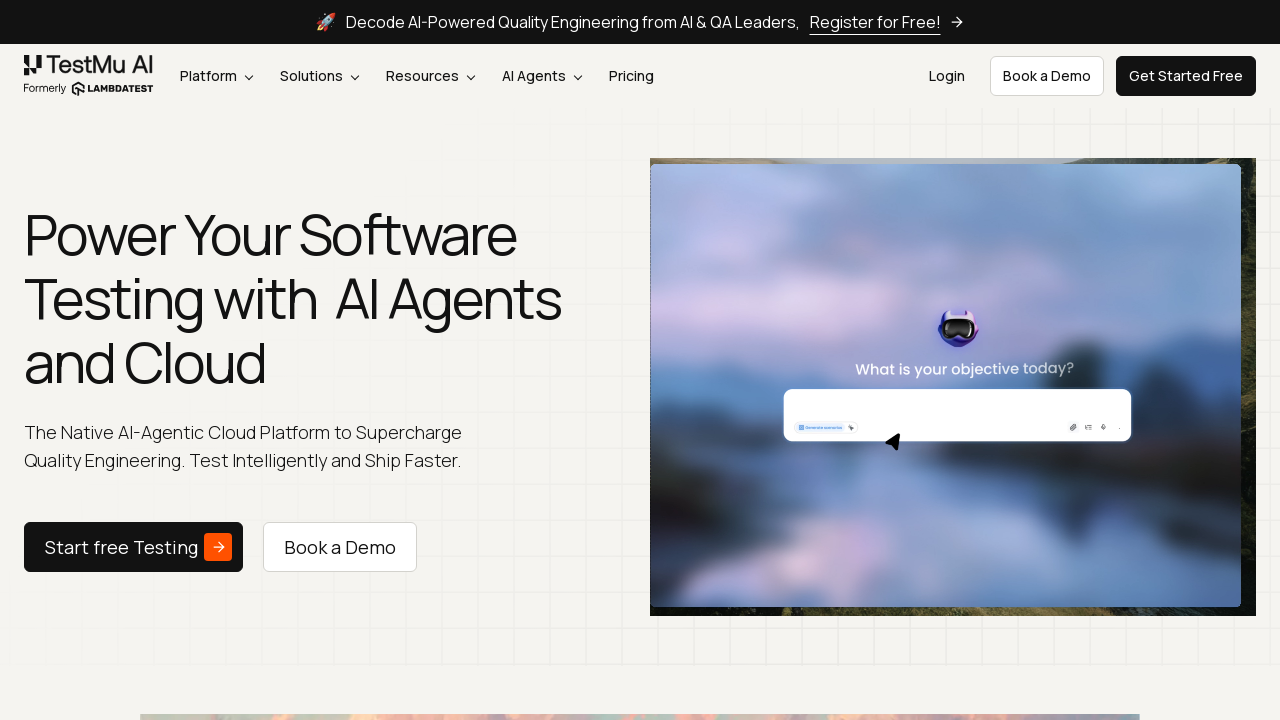